Navigates to Demo Tables and locates a specific row in the Employee Basic Info table by username

Starting URL: http://automationbykrishna.com

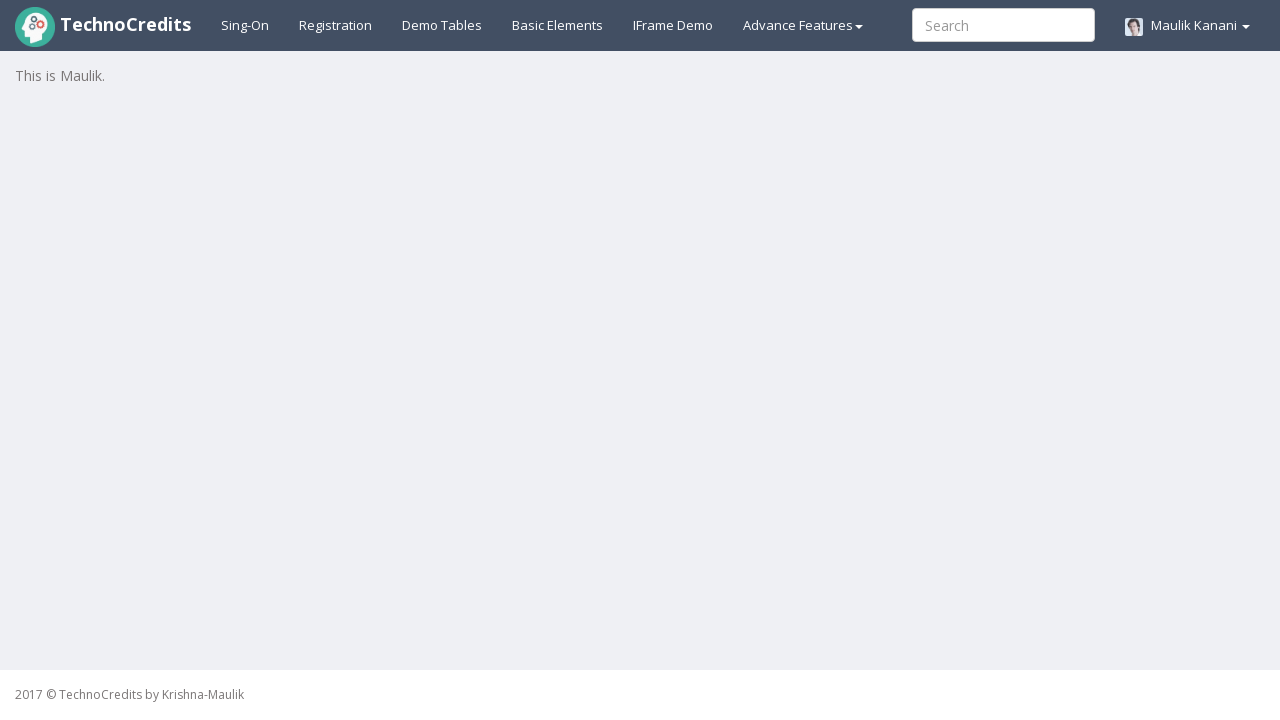

Clicked on Demo Tables tab at (442, 25) on a:text('Demo Tables')
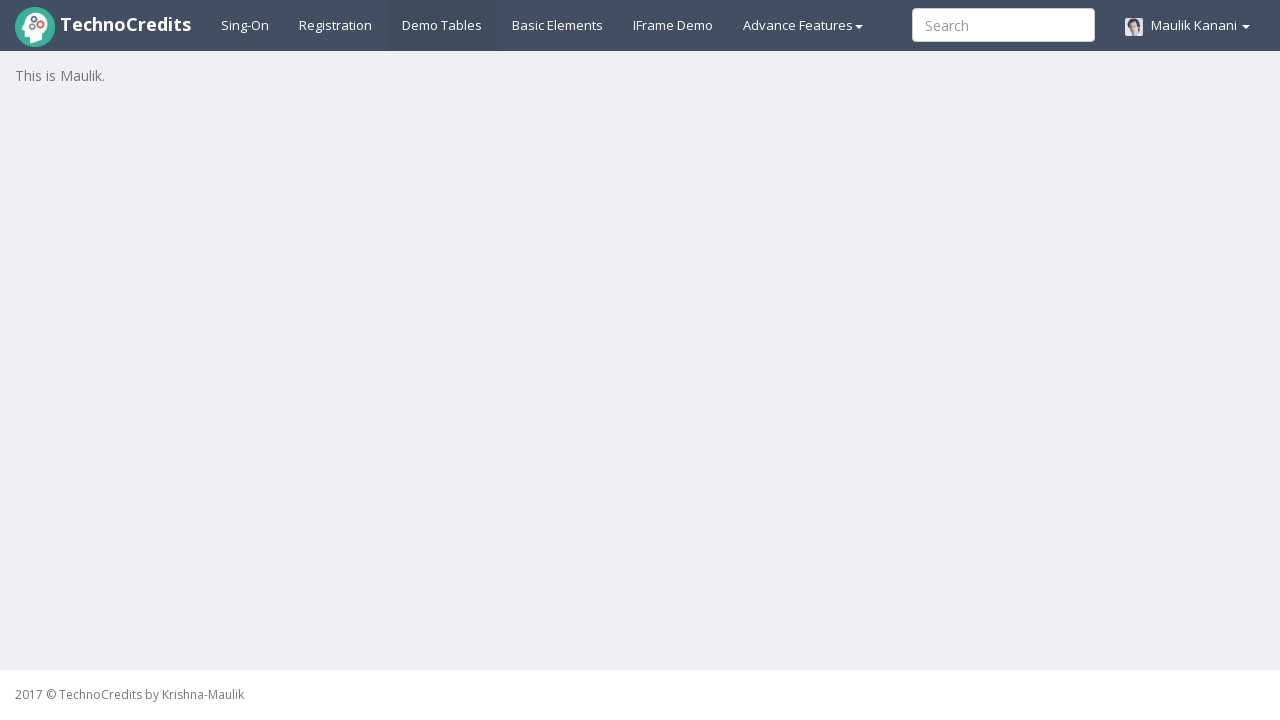

Employee Basic Info table loaded
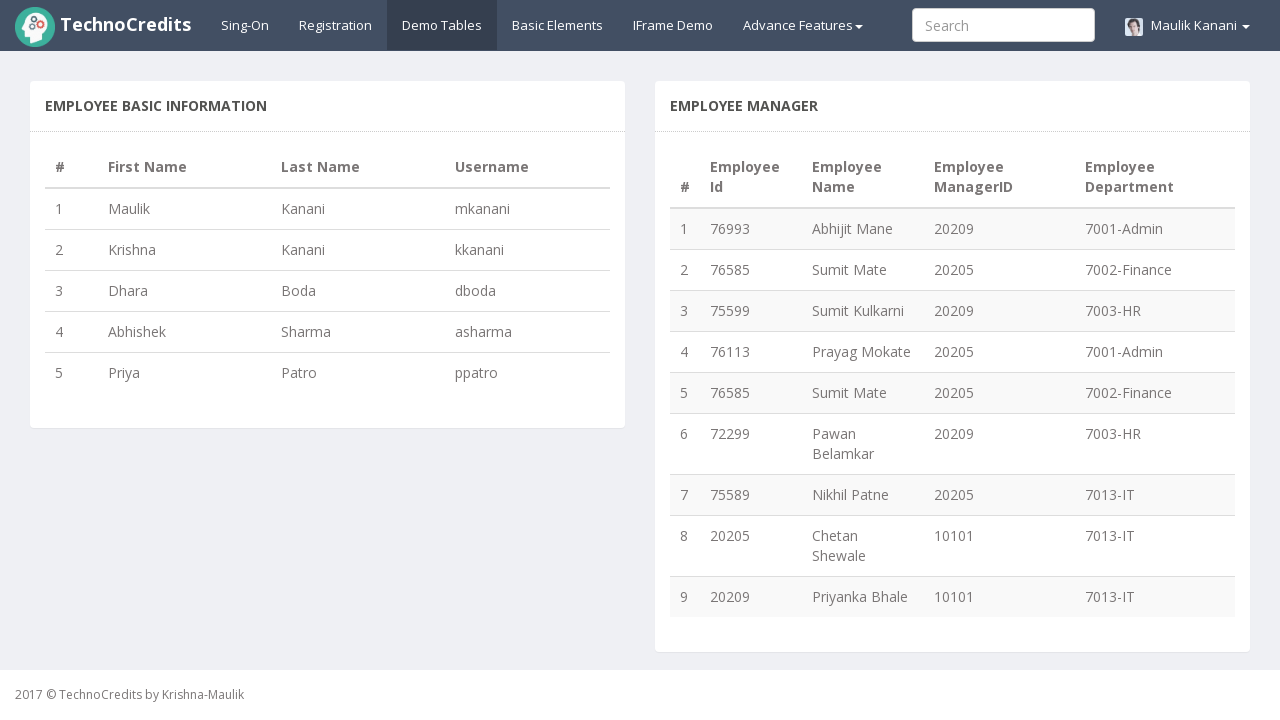

Retrieved total row count: 5 rows in Employee Basic Info table
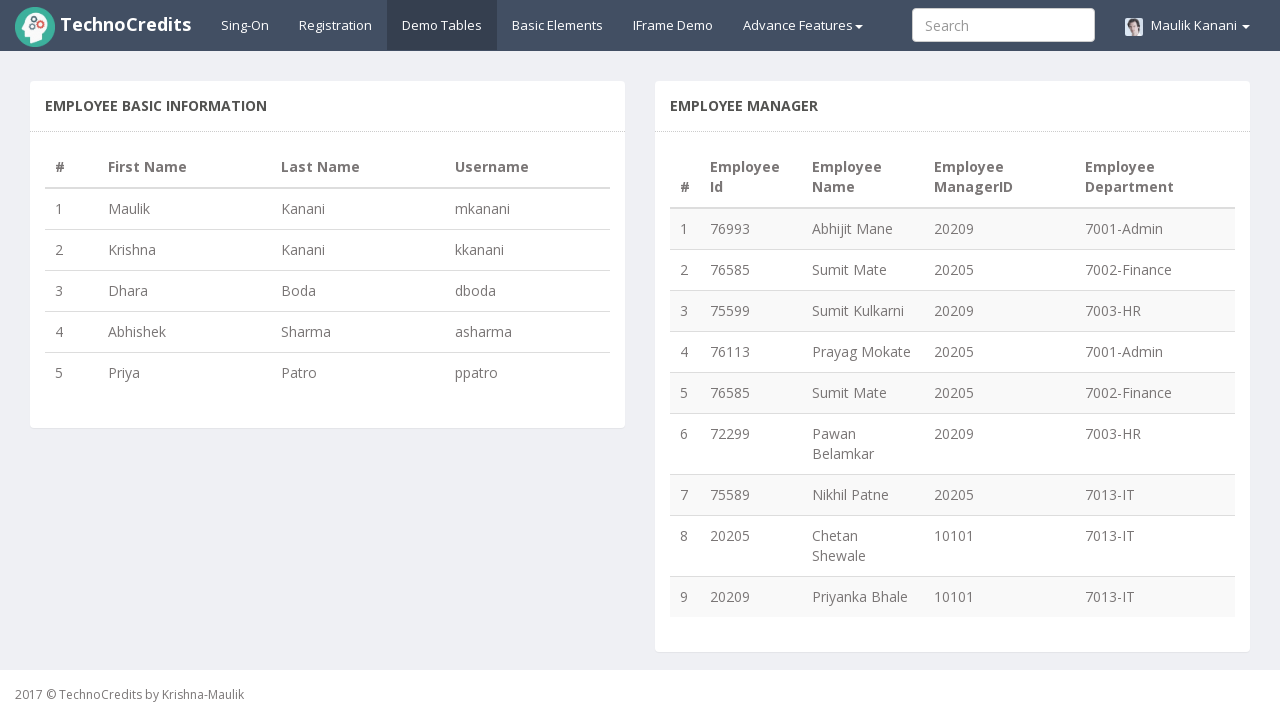

Located row 1 with username 'mkanani'
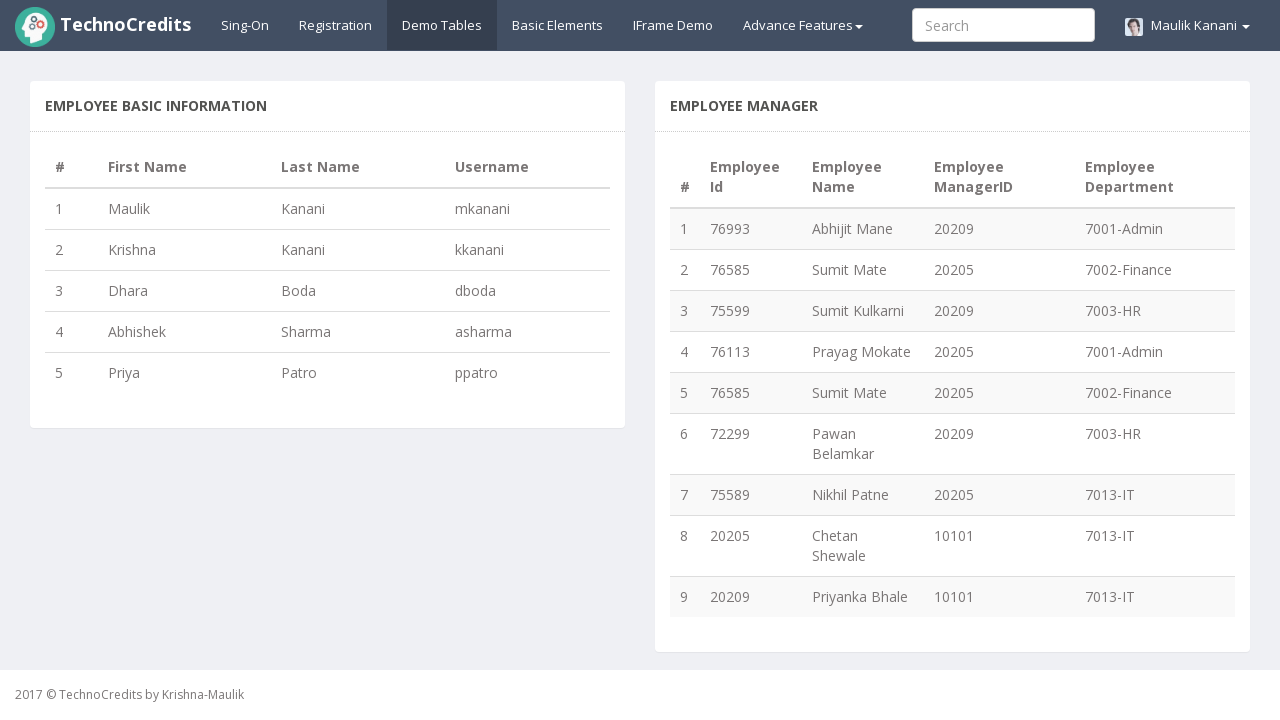

Retrieved and verified content of row 1
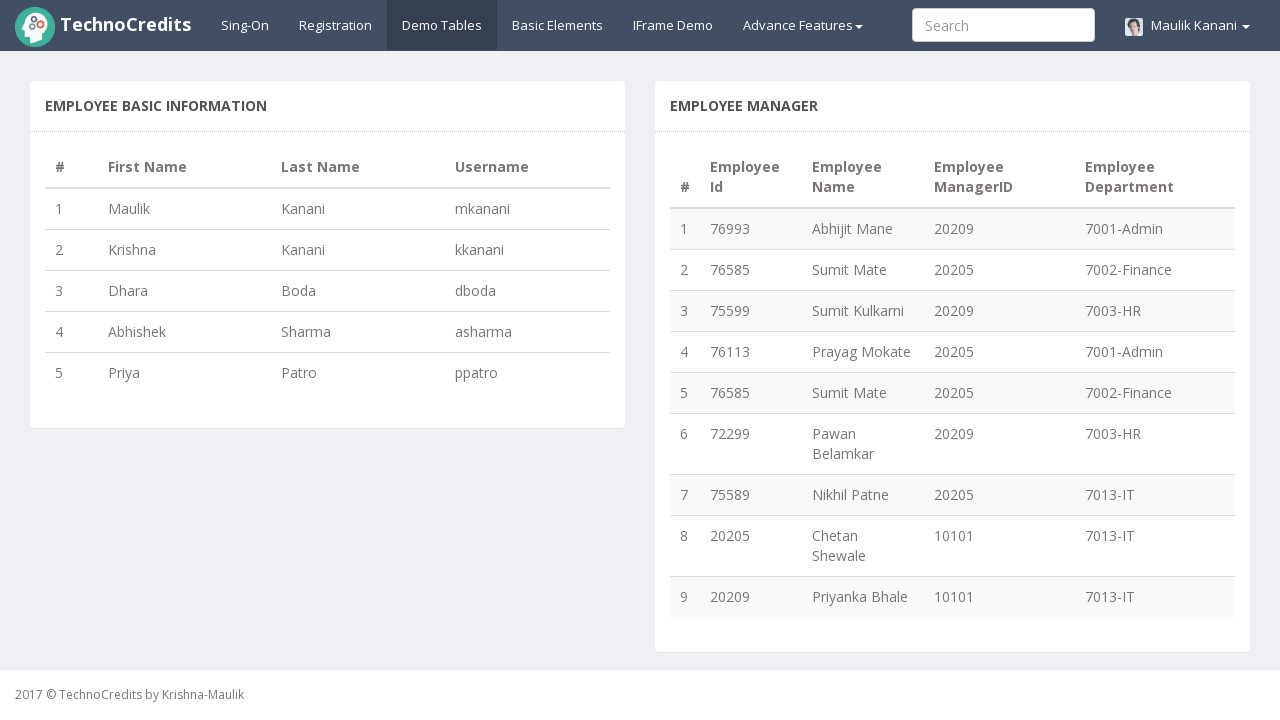

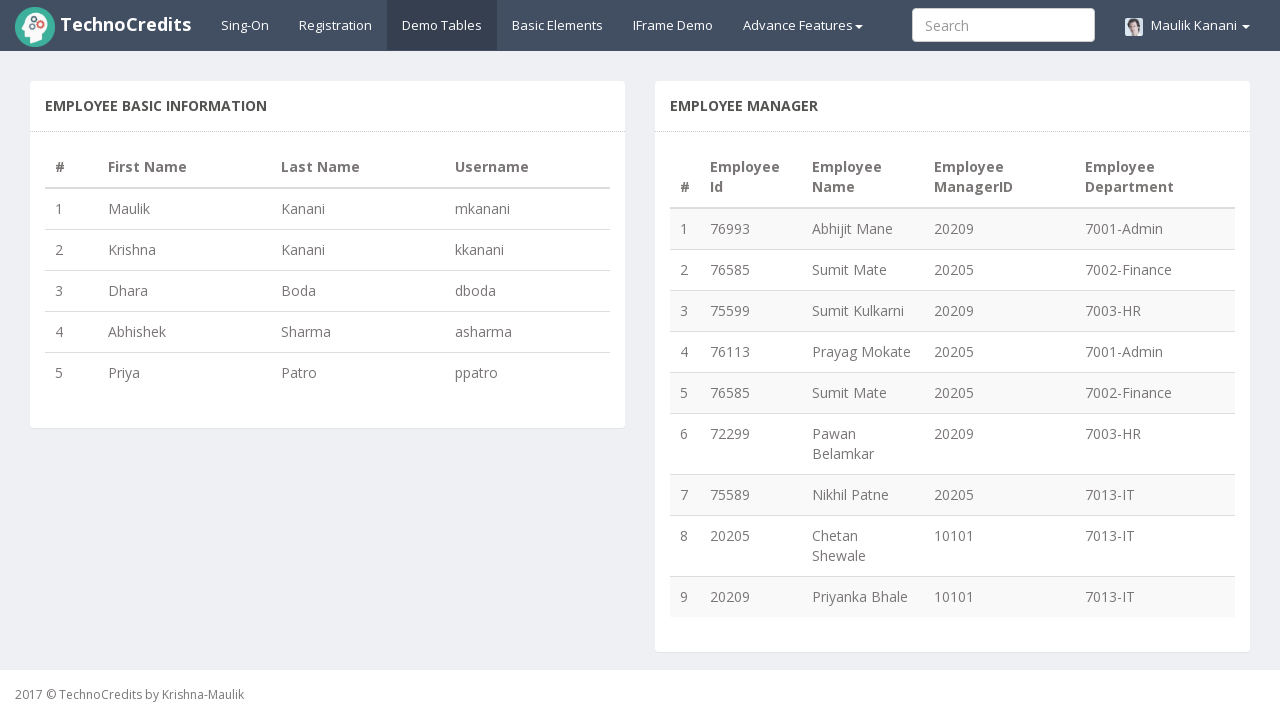